Tests checkbox selection functionality by selecting the first three day checkboxes and then unselecting all selected checkboxes

Starting URL: https://testautomationpractice.blogspot.com/

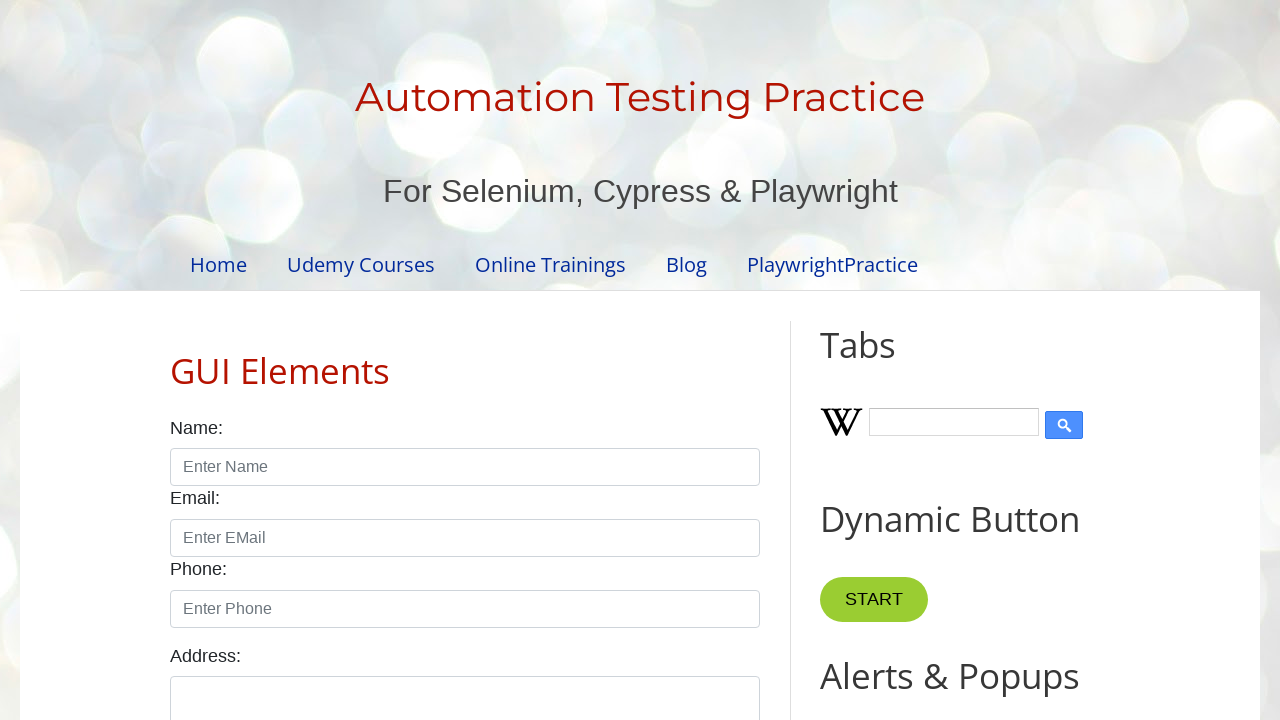

Located all day checkboxes on the page
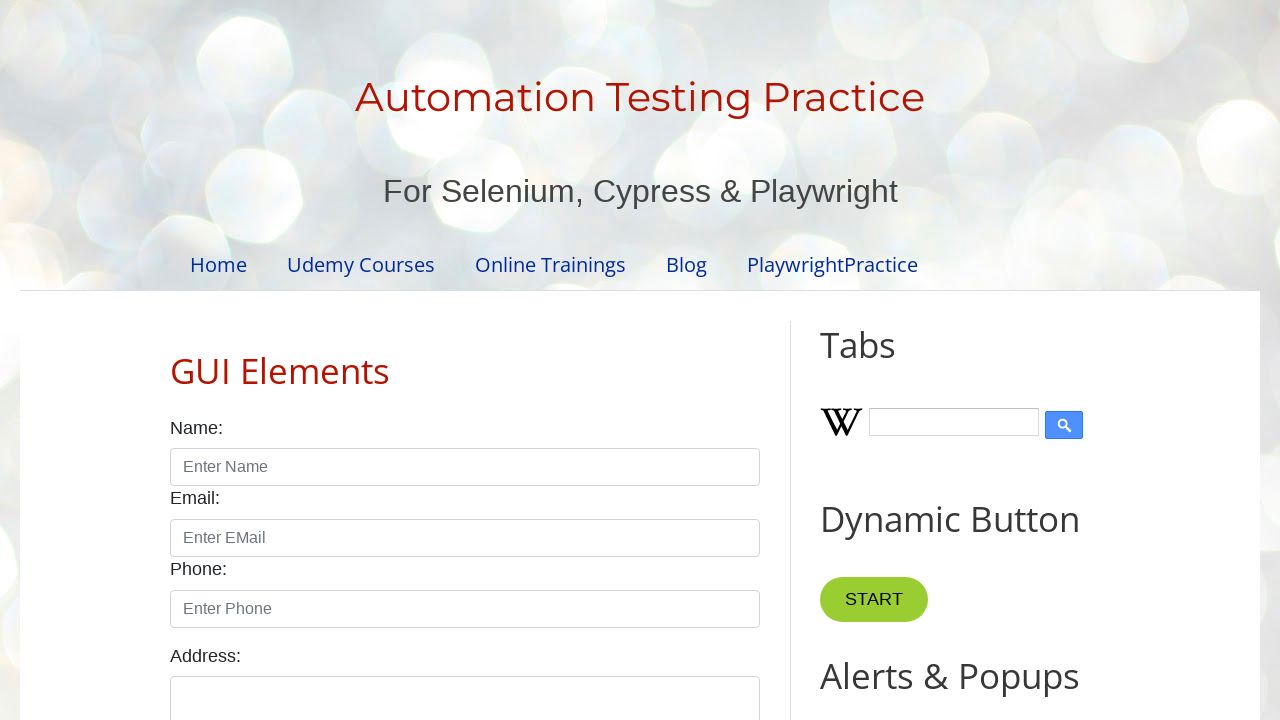

Clicked day checkbox 1 to select it at (176, 360) on xpath=//input[@class='form-check-input' and @type='checkbox'] >> nth=0
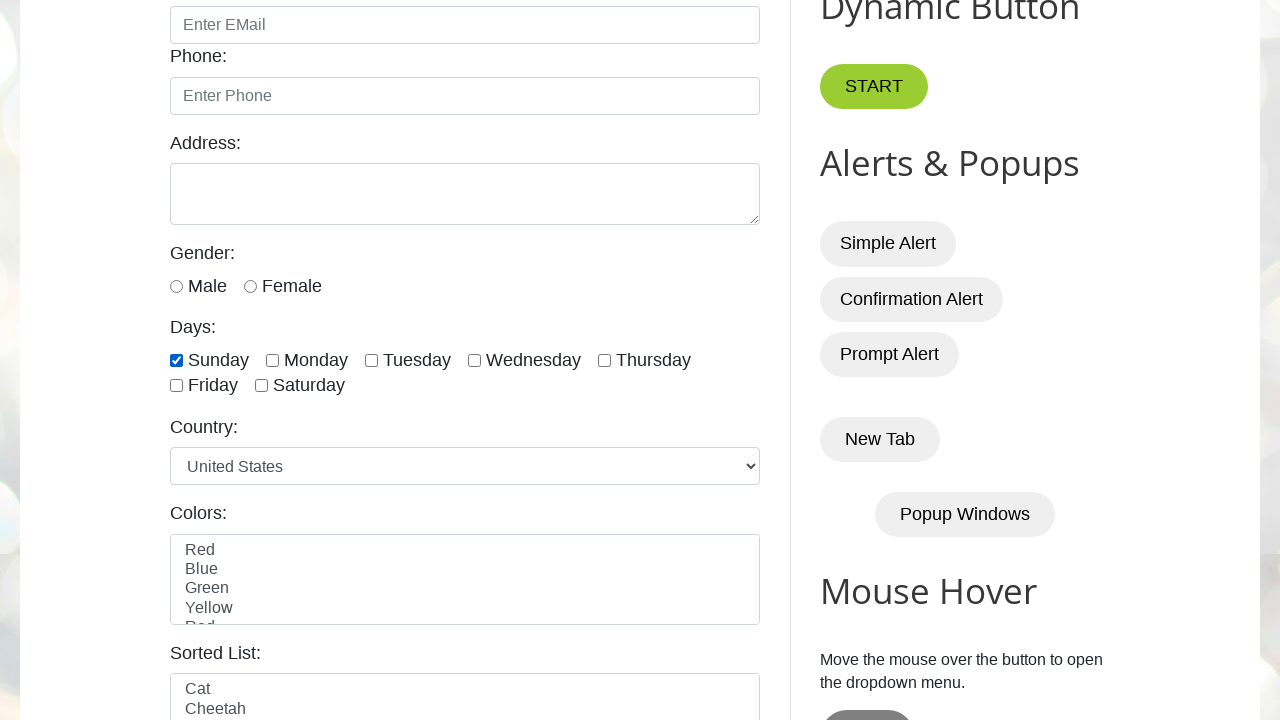

Clicked day checkbox 2 to select it at (272, 360) on xpath=//input[@class='form-check-input' and @type='checkbox'] >> nth=1
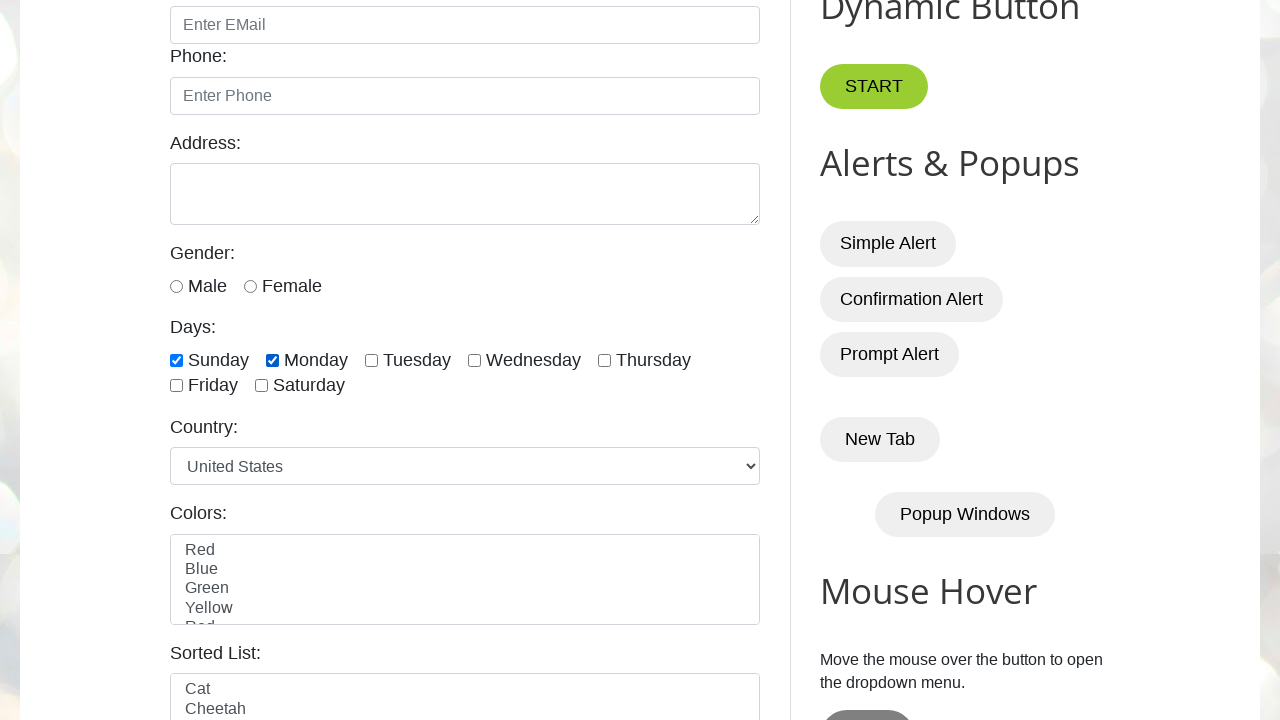

Clicked day checkbox 3 to select it at (372, 360) on xpath=//input[@class='form-check-input' and @type='checkbox'] >> nth=2
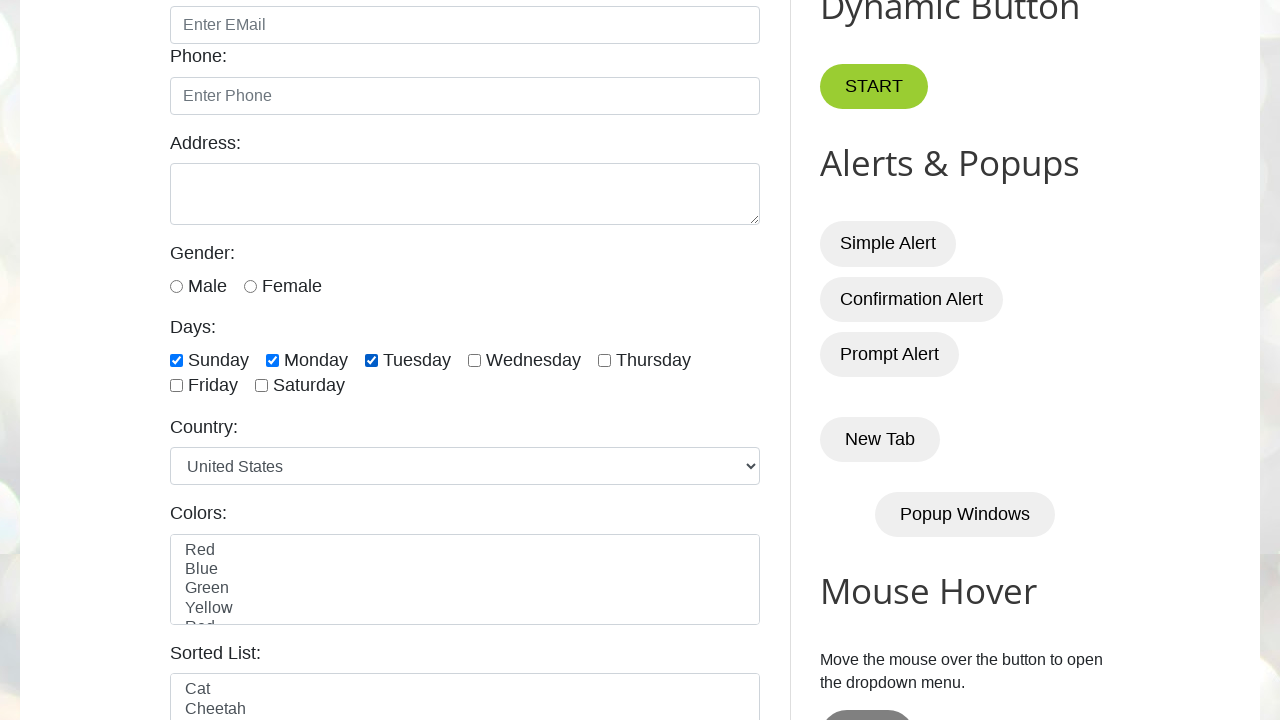

Waited 5 seconds before unselecting checkboxes
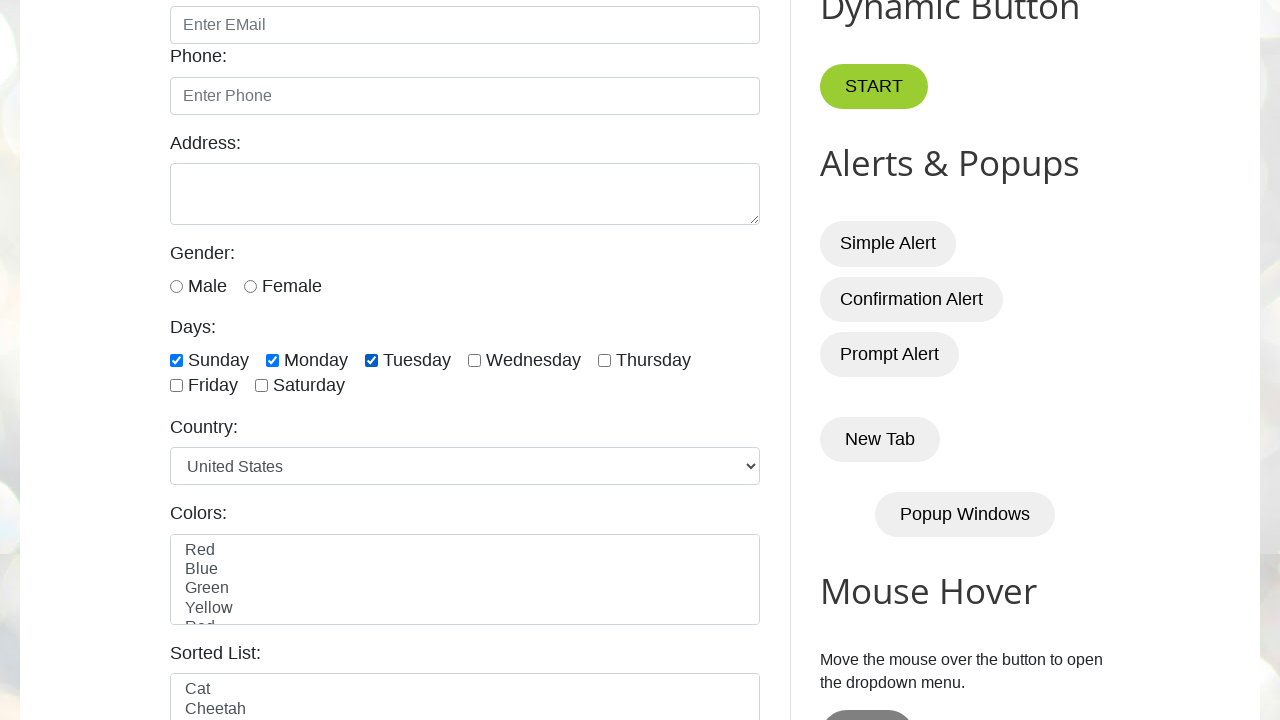

Unselected a checked day checkbox at (176, 360) on xpath=//input[@class='form-check-input' and @type='checkbox'] >> nth=0
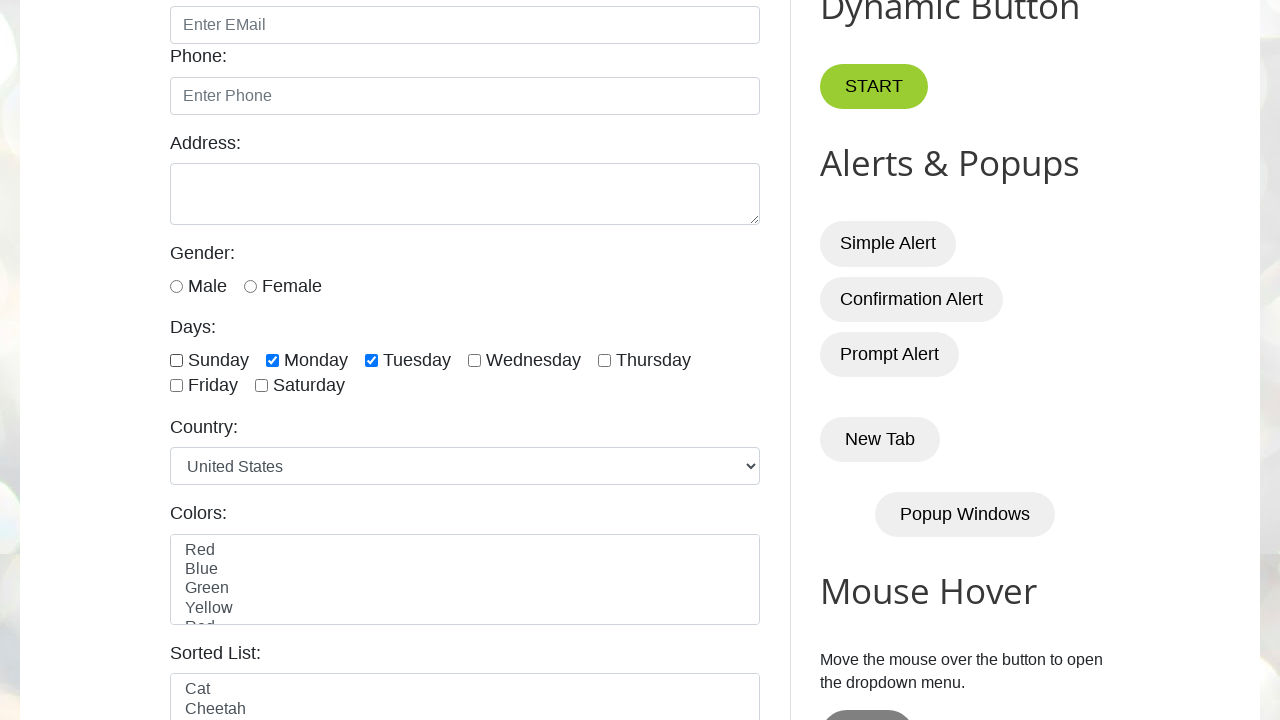

Unselected a checked day checkbox at (272, 360) on xpath=//input[@class='form-check-input' and @type='checkbox'] >> nth=1
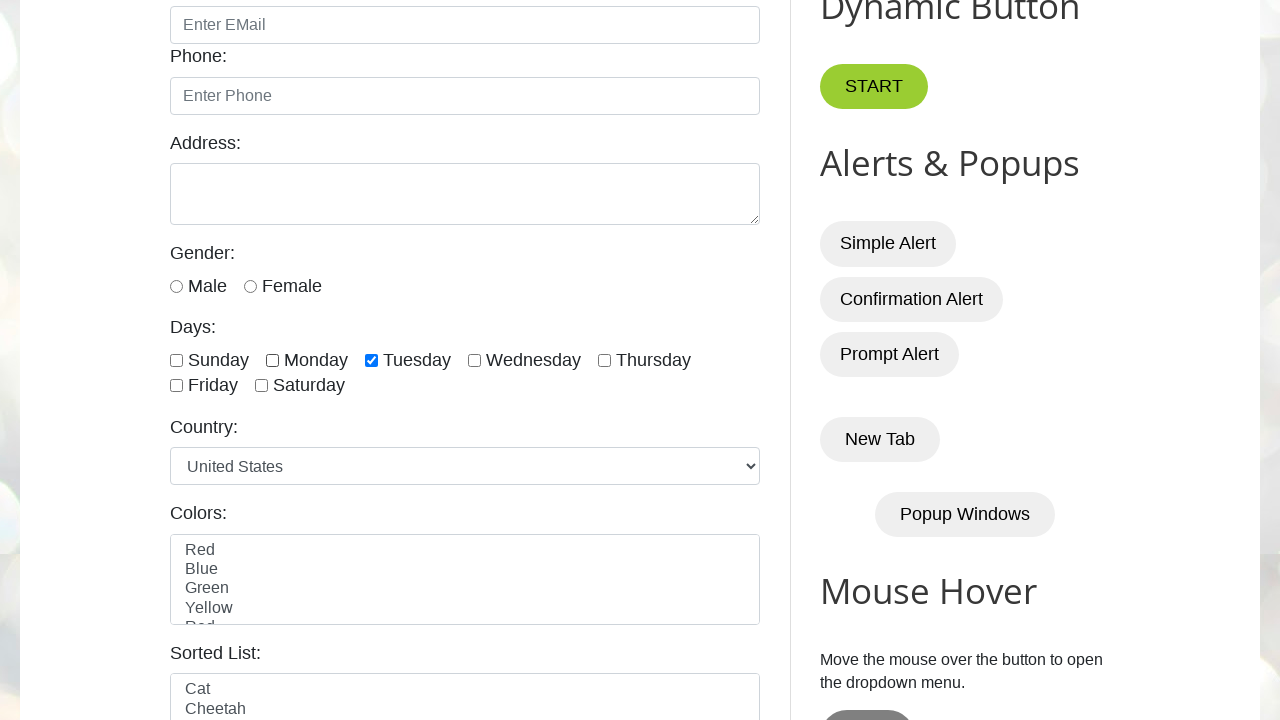

Unselected a checked day checkbox at (372, 360) on xpath=//input[@class='form-check-input' and @type='checkbox'] >> nth=2
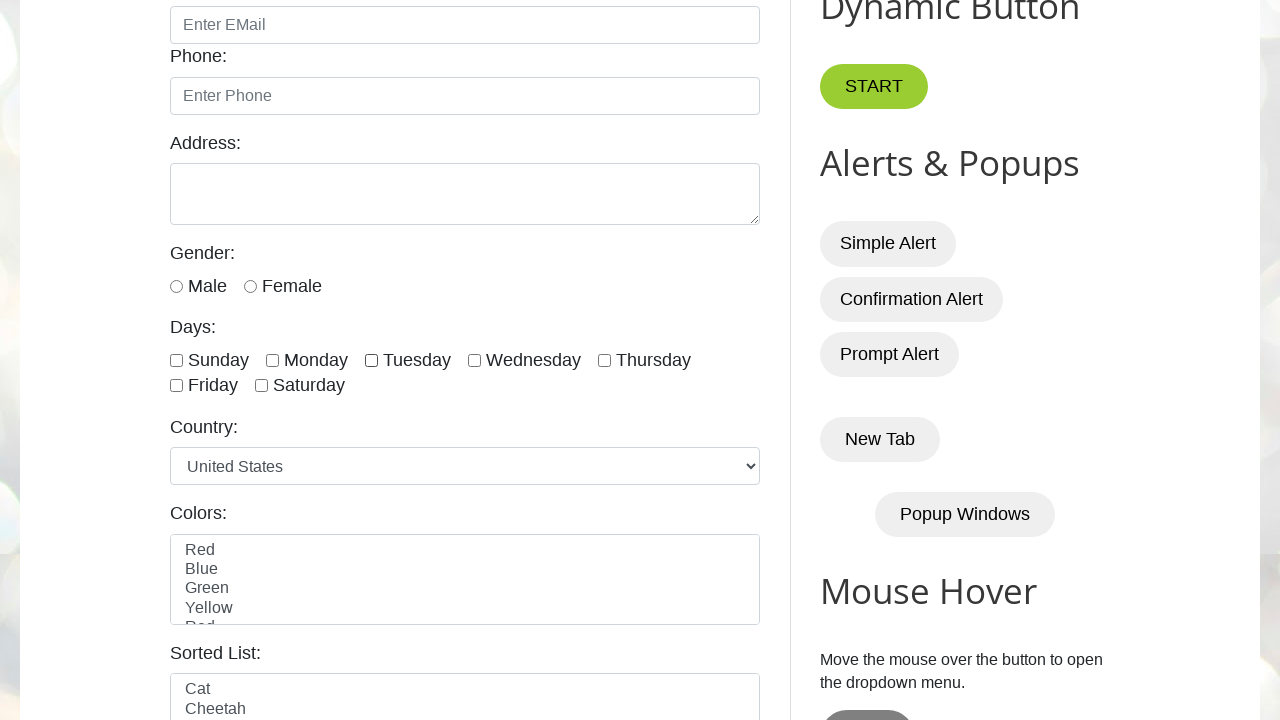

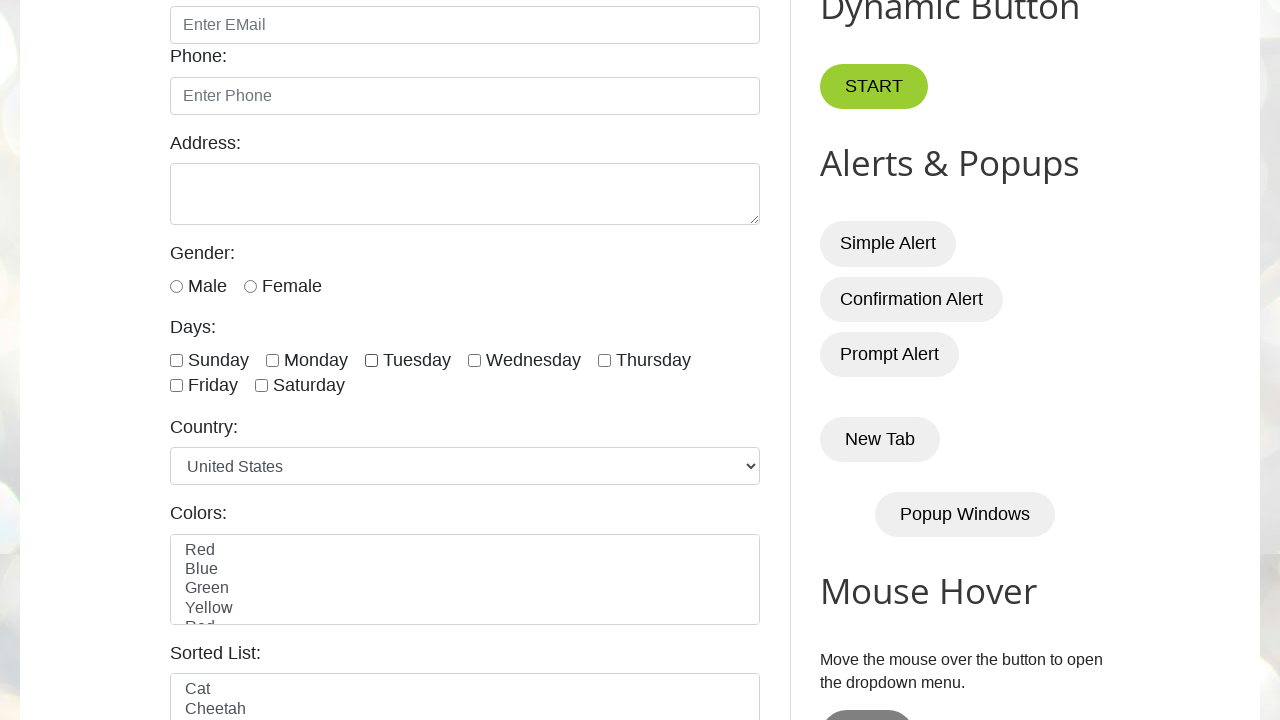